Tests JavaScript alert popup handling by clicking a button that triggers an alert and then dismissing the alert dialog.

Starting URL: http://demo.automationtesting.in/Alerts.html

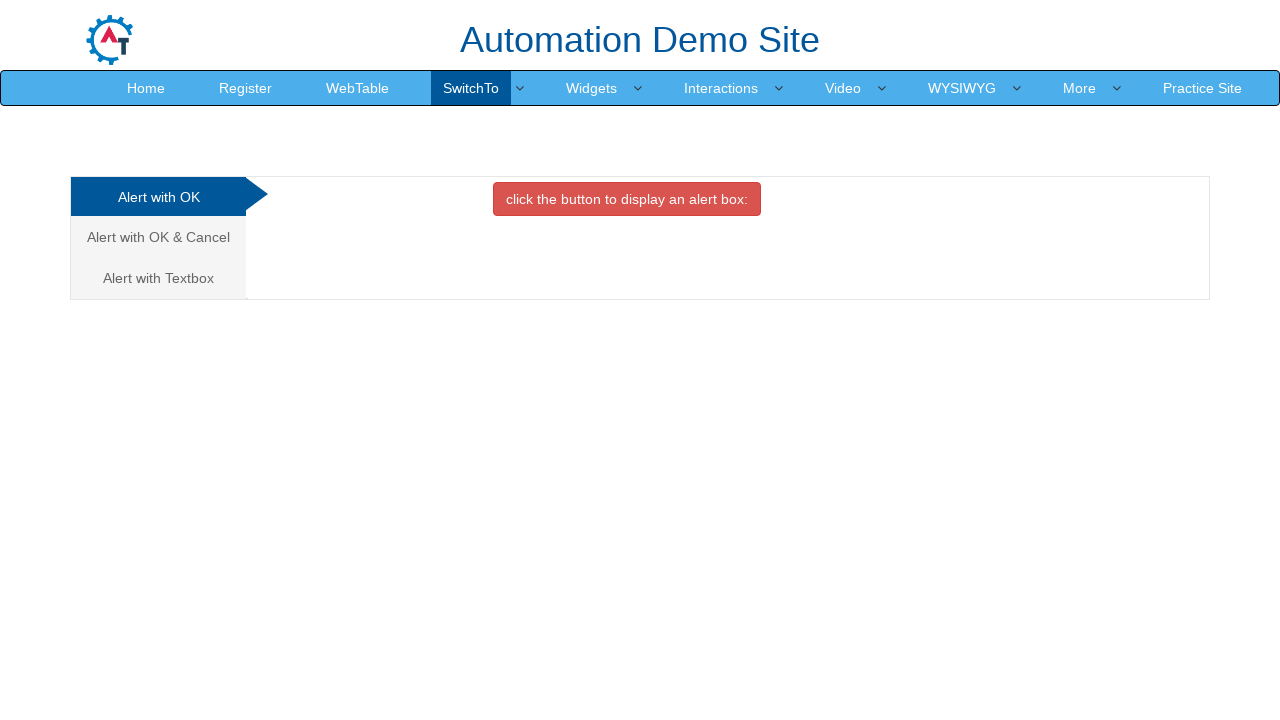

Clicked button to trigger alert popup at (627, 199) on button.btn.btn-danger
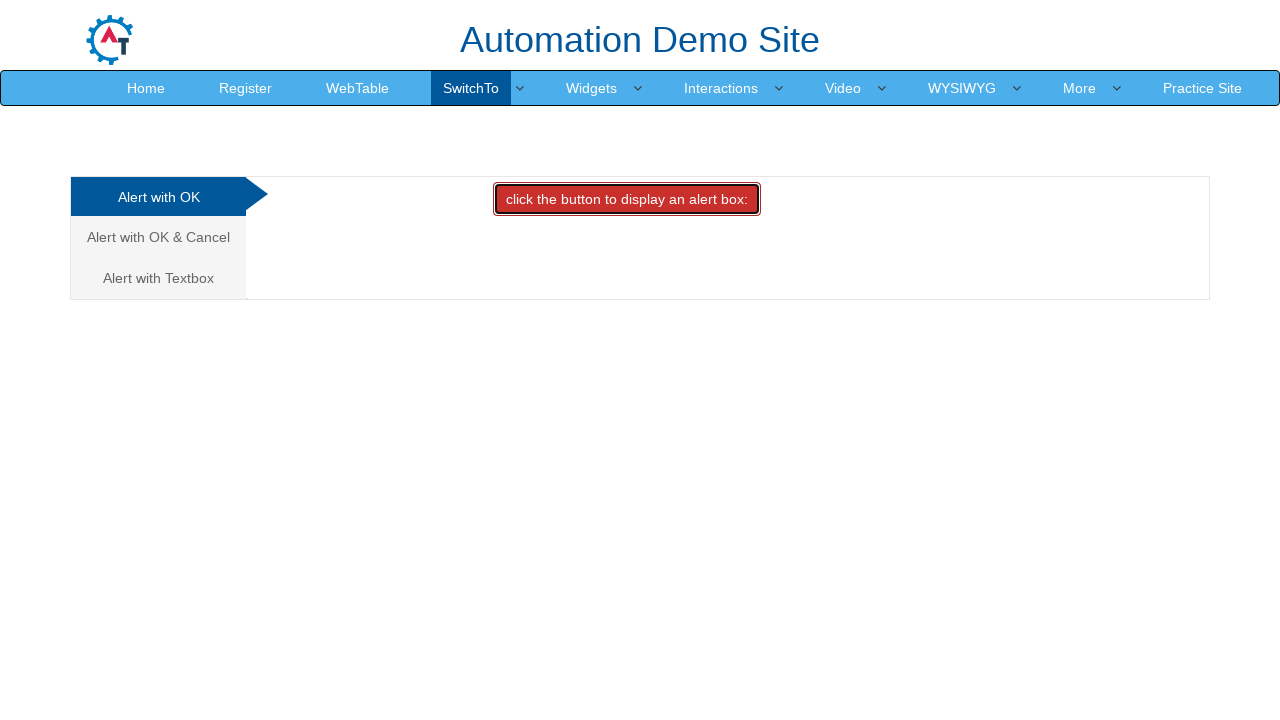

Registered dialog handler to dismiss alerts
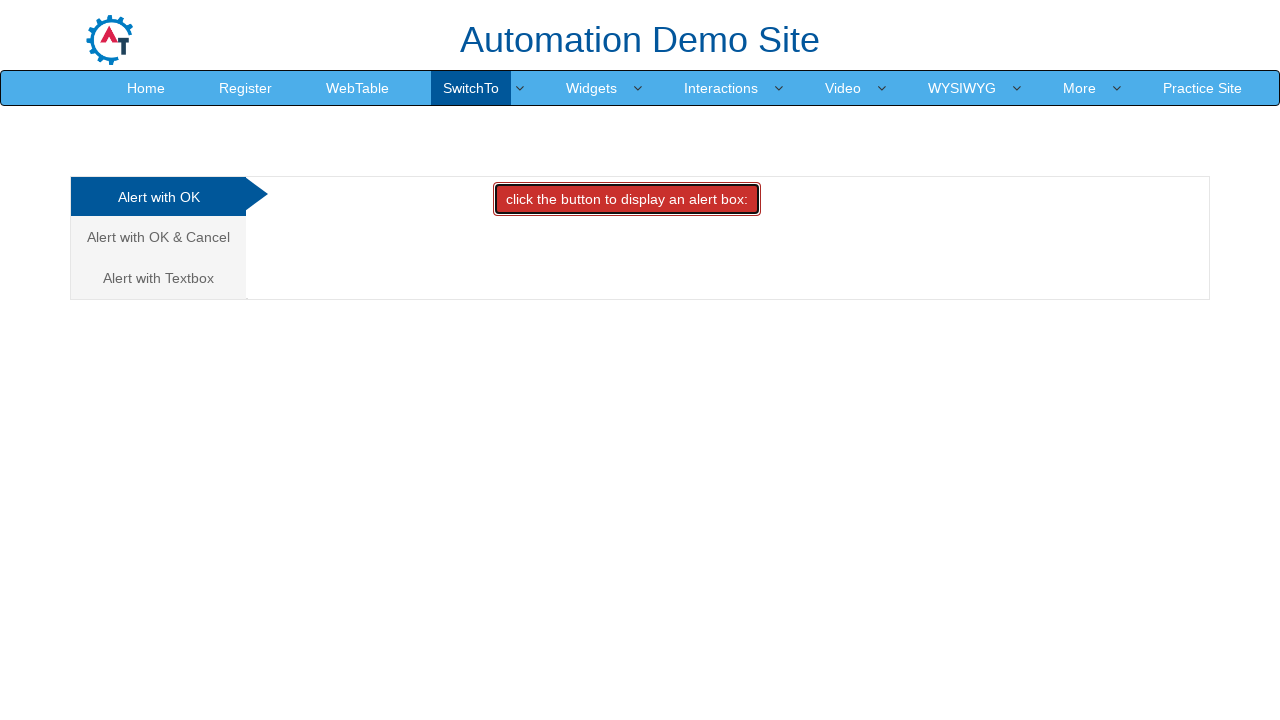

Registered explicit dialog handler function
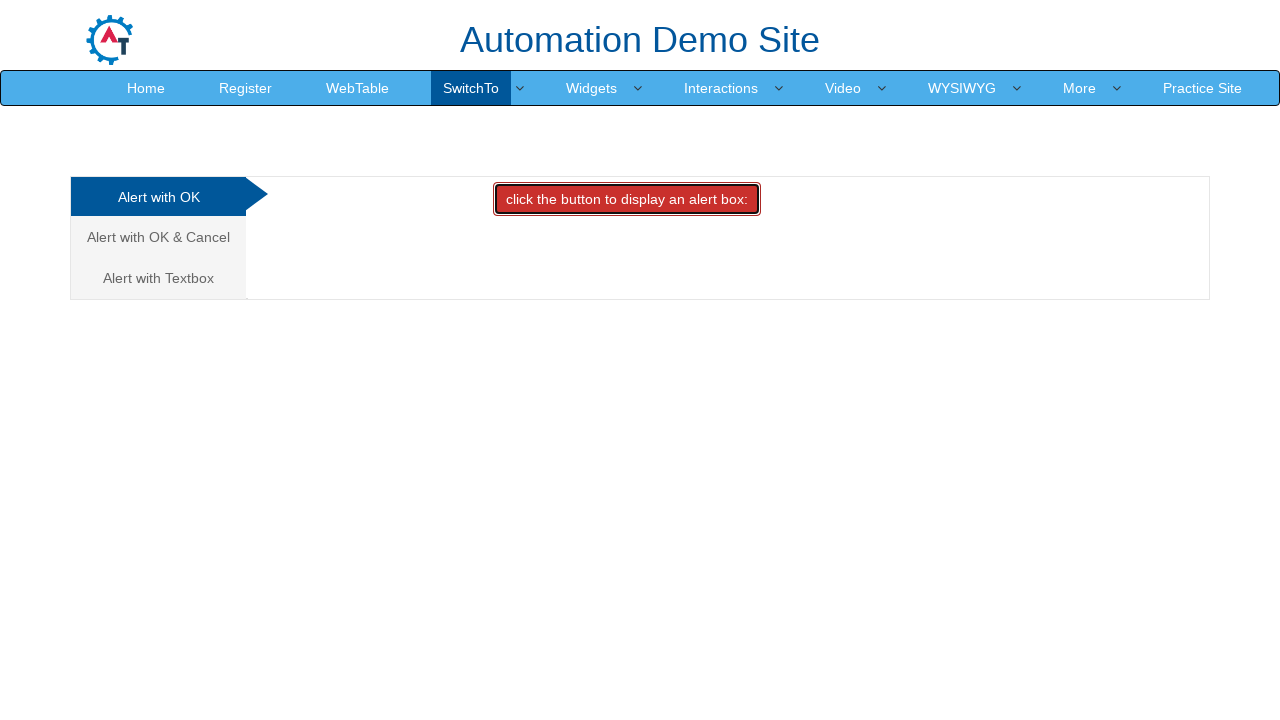

Clicked button again to trigger alert with handler active at (627, 199) on button.btn.btn-danger
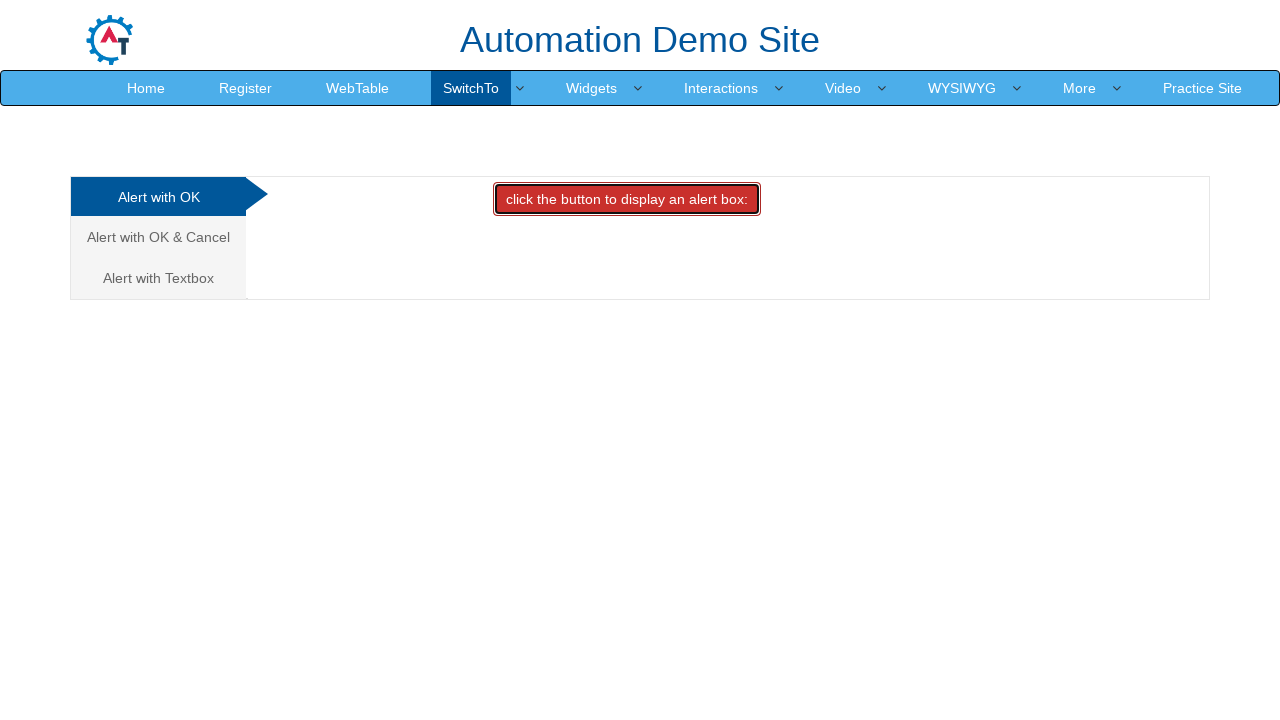

Waited for alert dialog to be processed
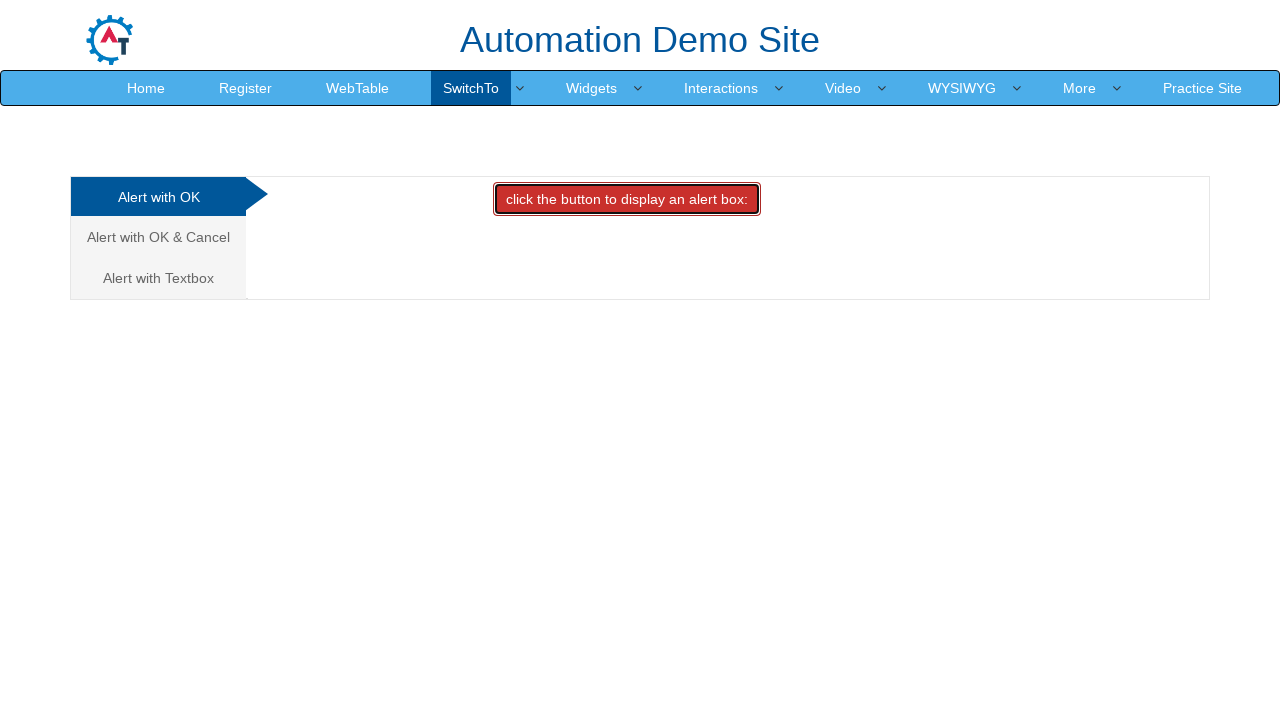

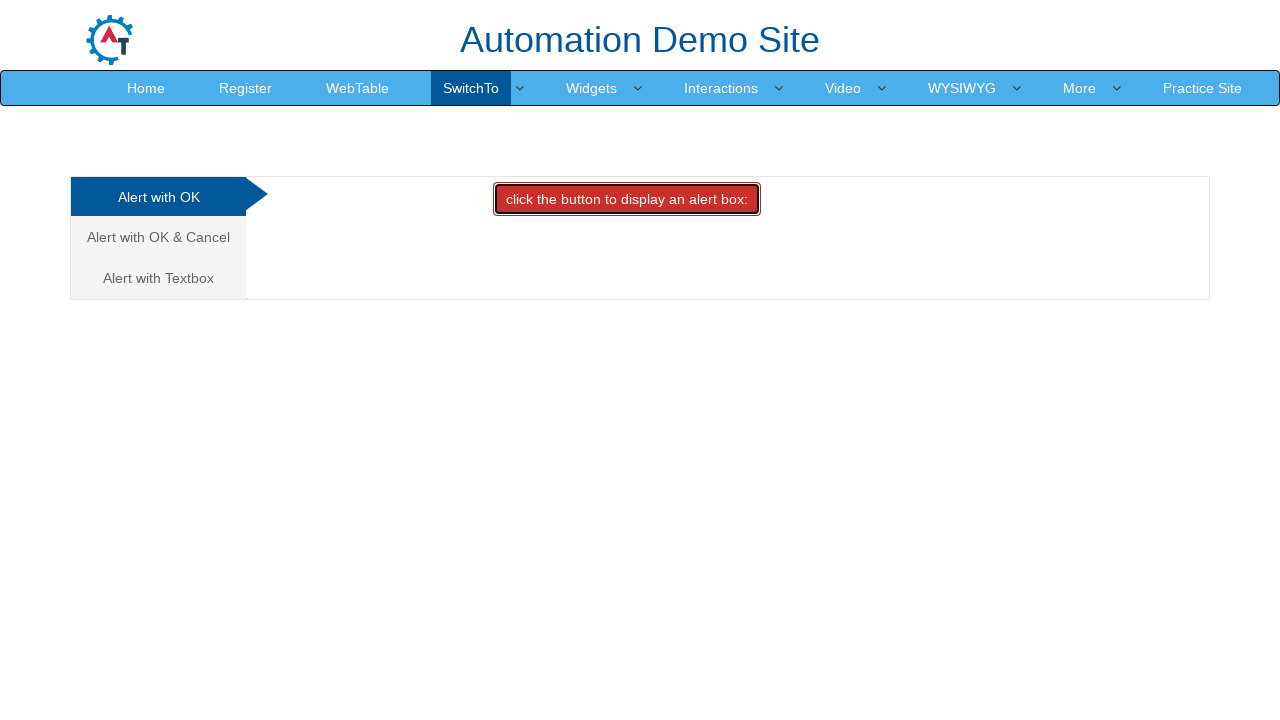